Tests a registration form by filling in required fields (first name, last name, email) and submitting the form, then verifies successful registration by checking for a congratulations message.

Starting URL: http://suninjuly.github.io/registration1.html

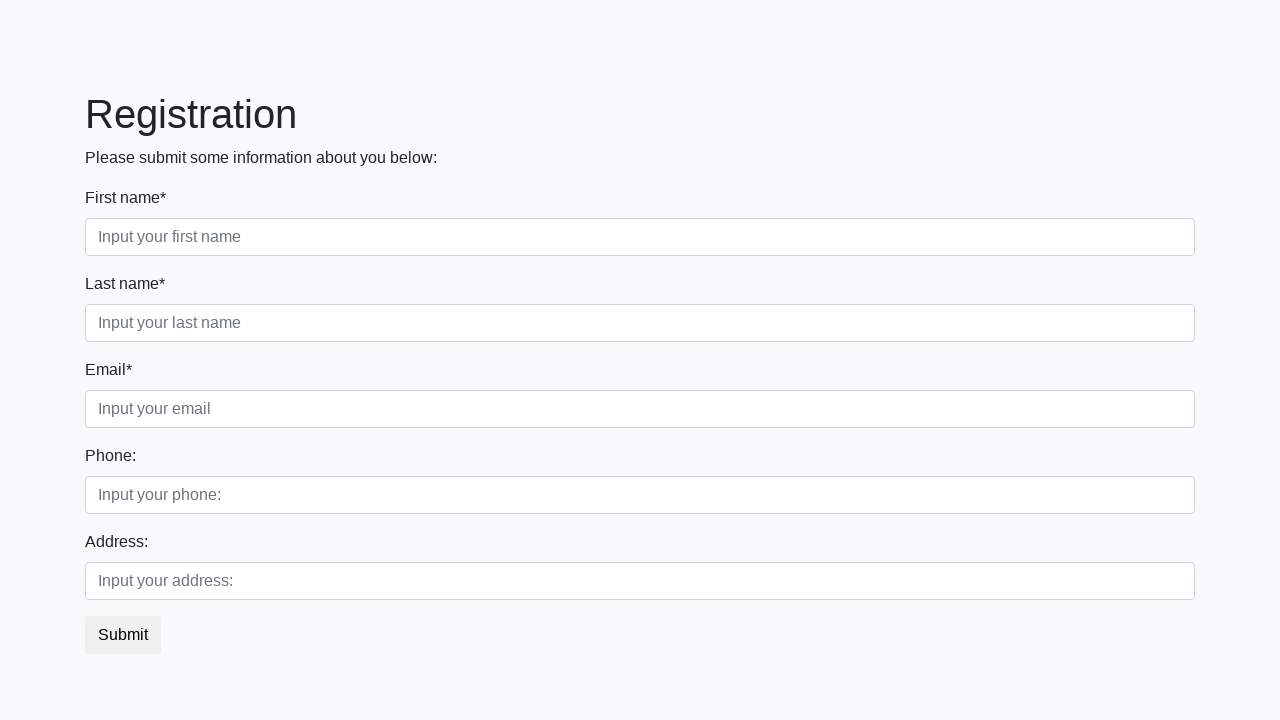

Filled first name field with 'John' on .first_block > .first_class input
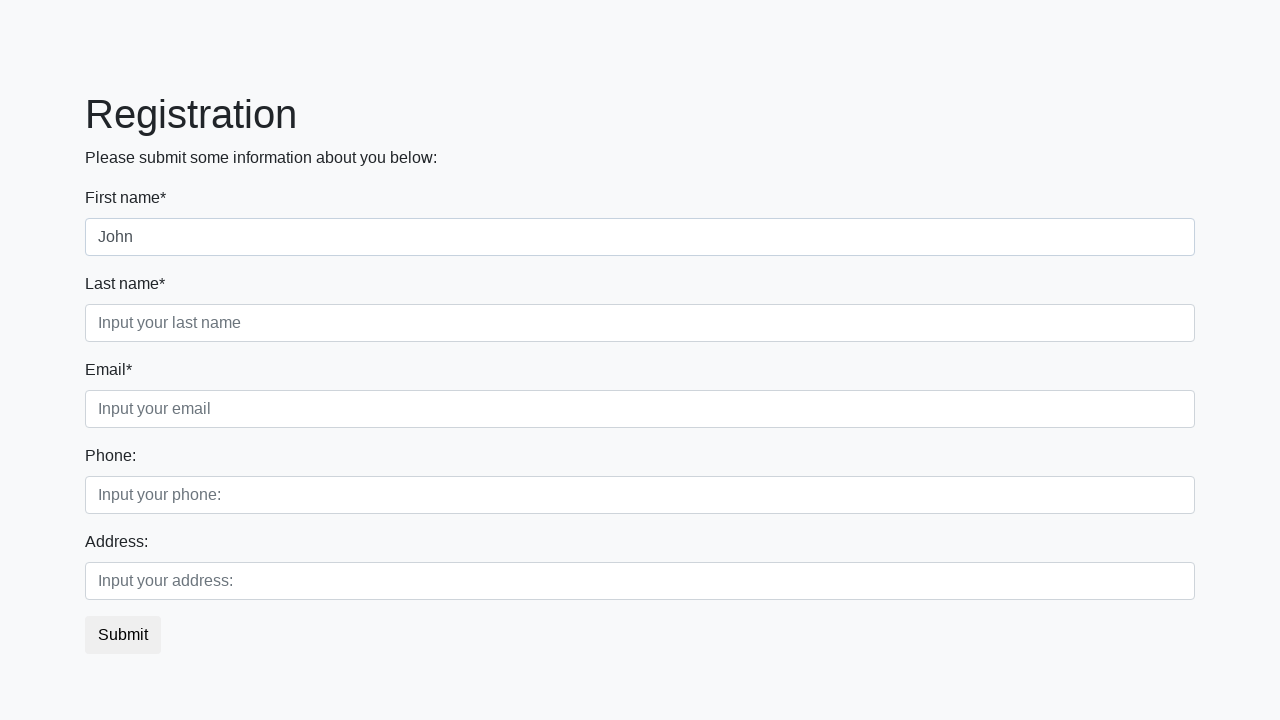

Filled last name field with 'Smith' on .first_block > .second_class input
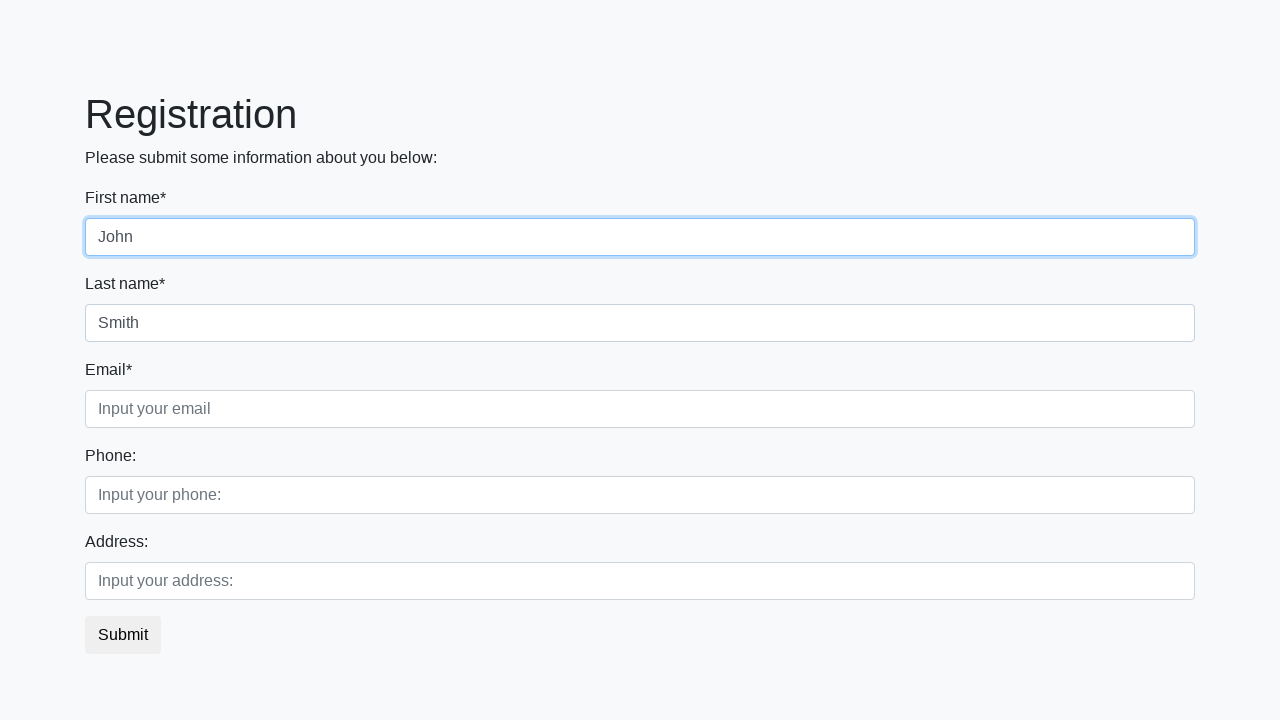

Filled email field with 'john.smith@example.com' on .first_block > .third_class input
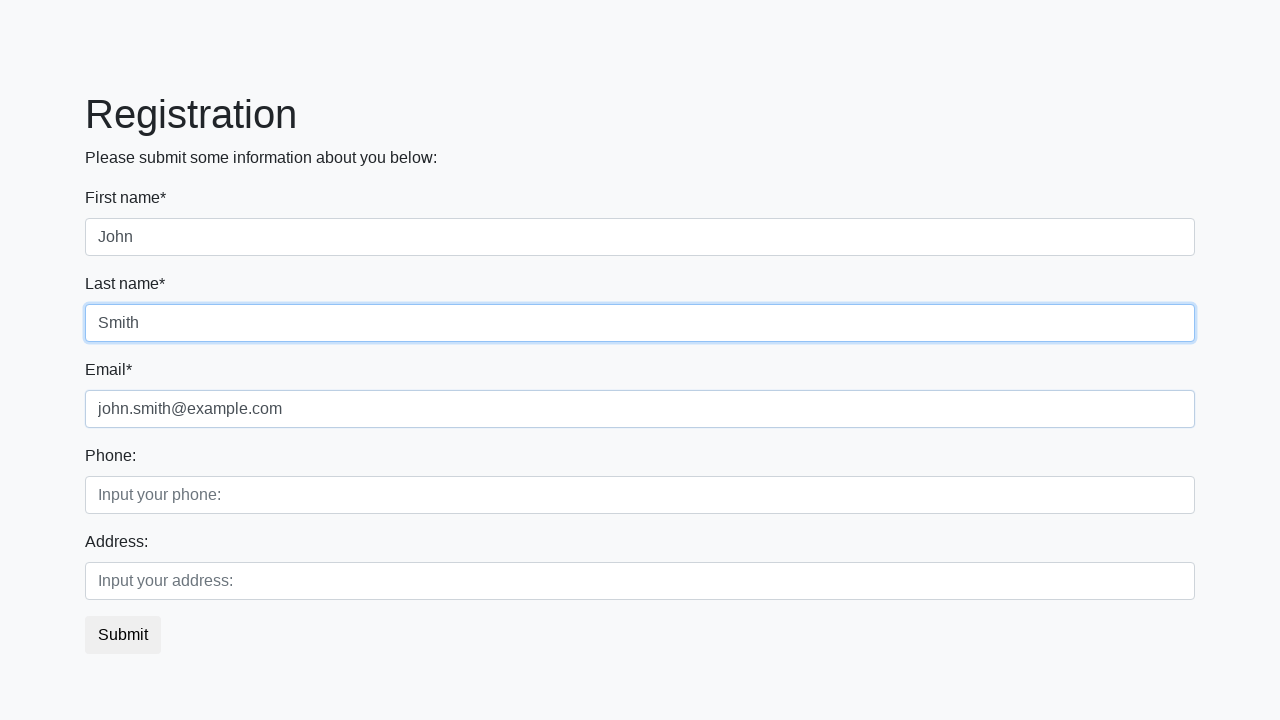

Clicked submit button to register at (123, 635) on button.btn
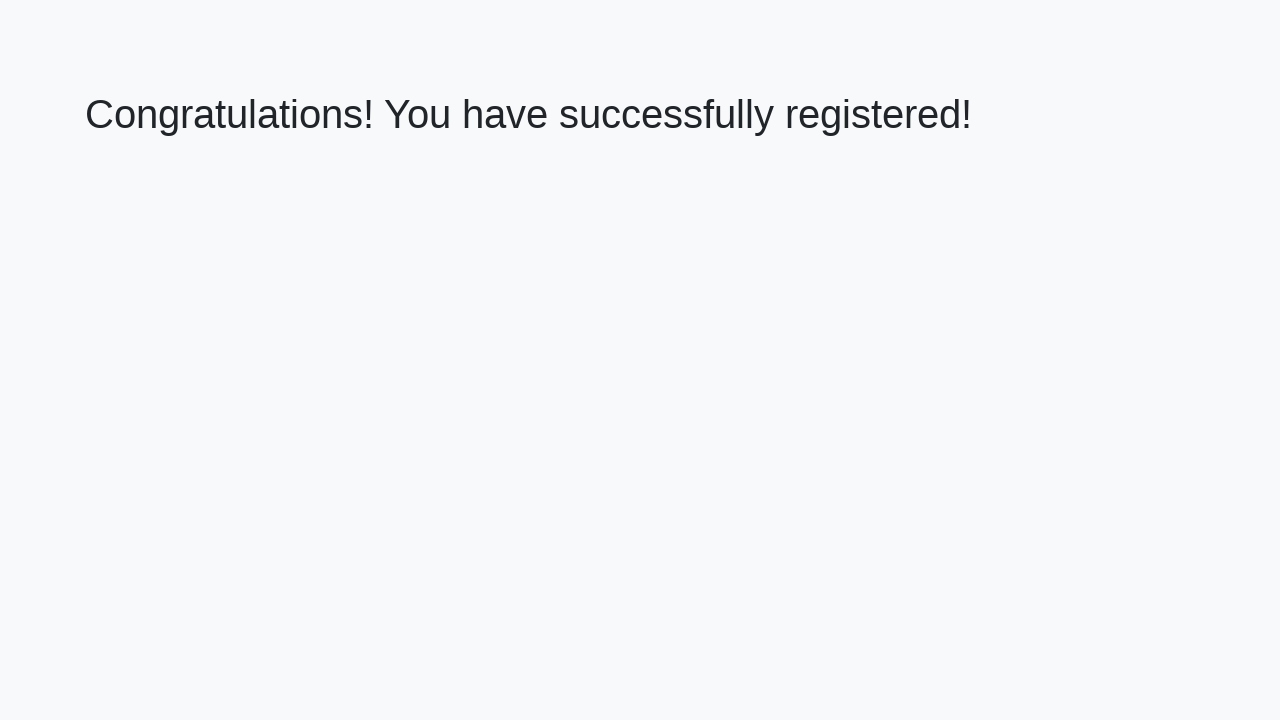

Success message element loaded
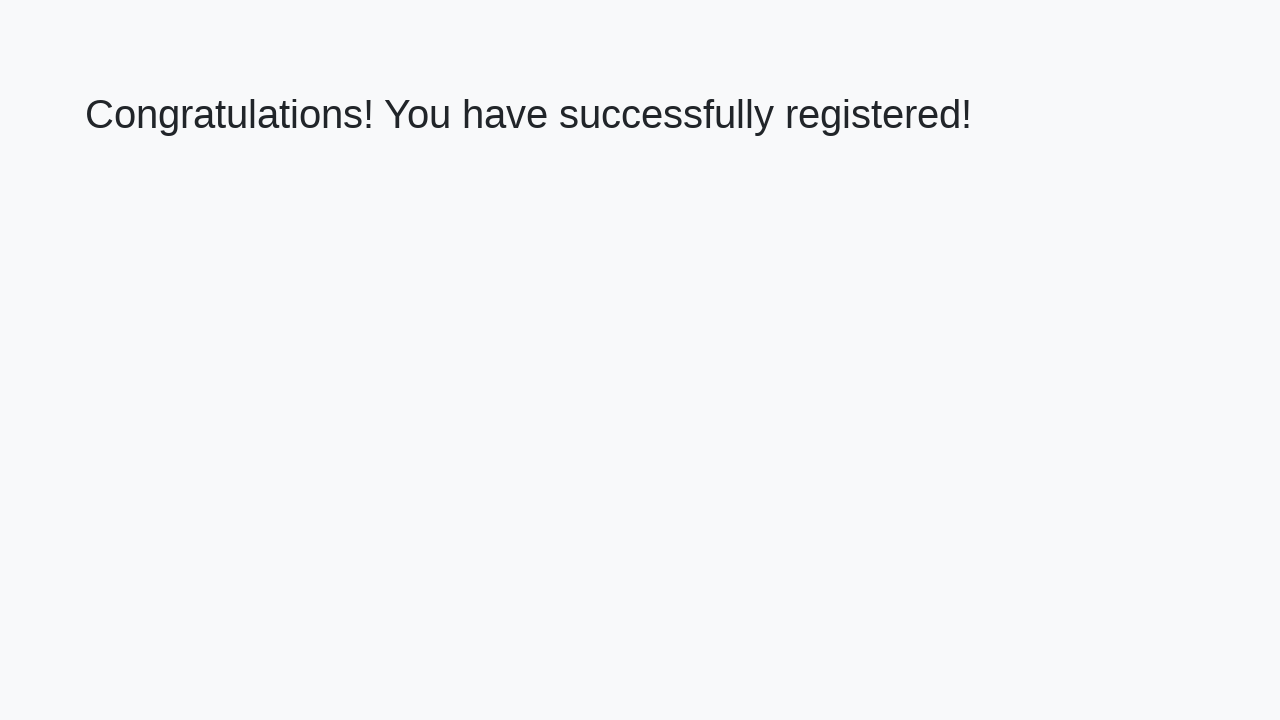

Retrieved success message text: 'Congratulations! You have successfully registered!'
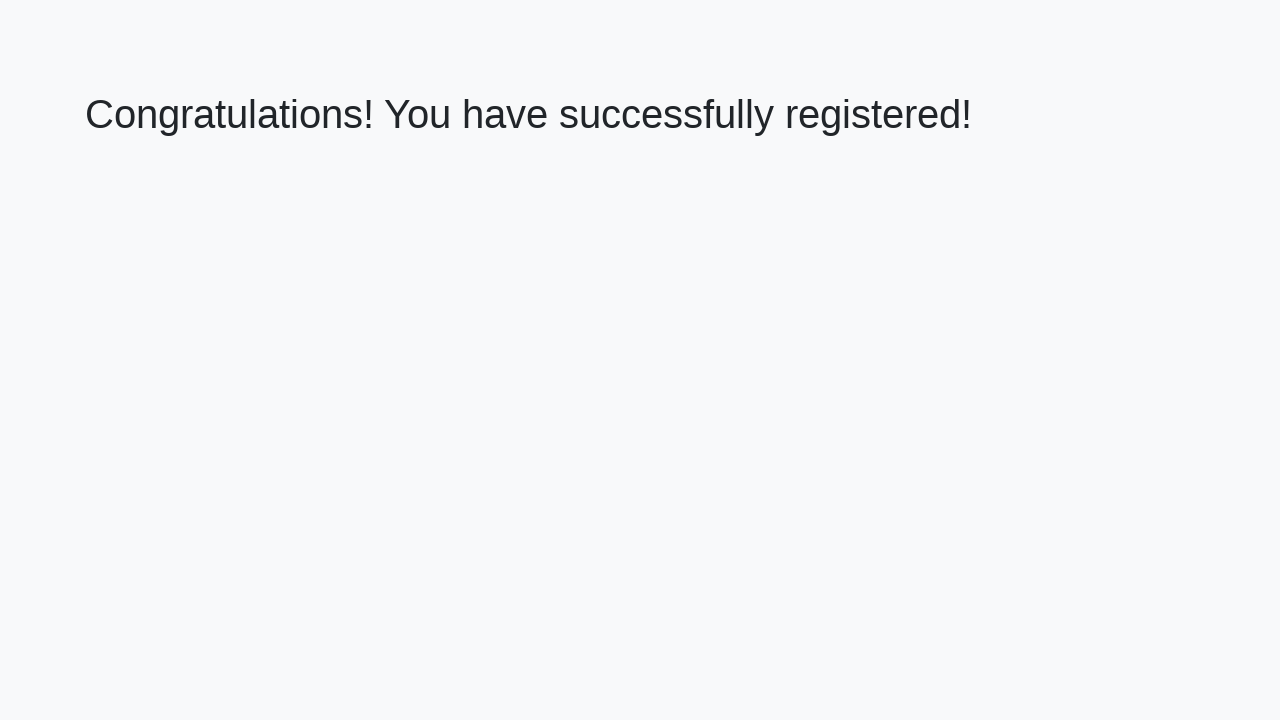

Verified congratulations message matches expected text
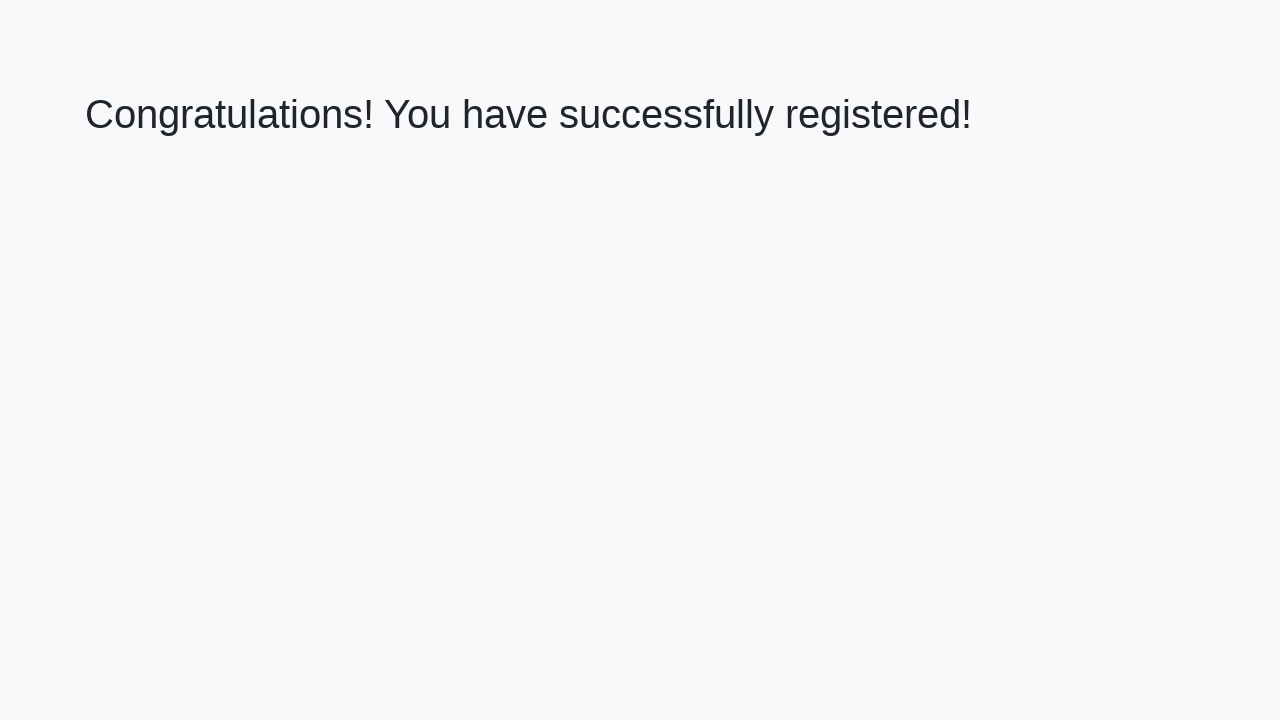

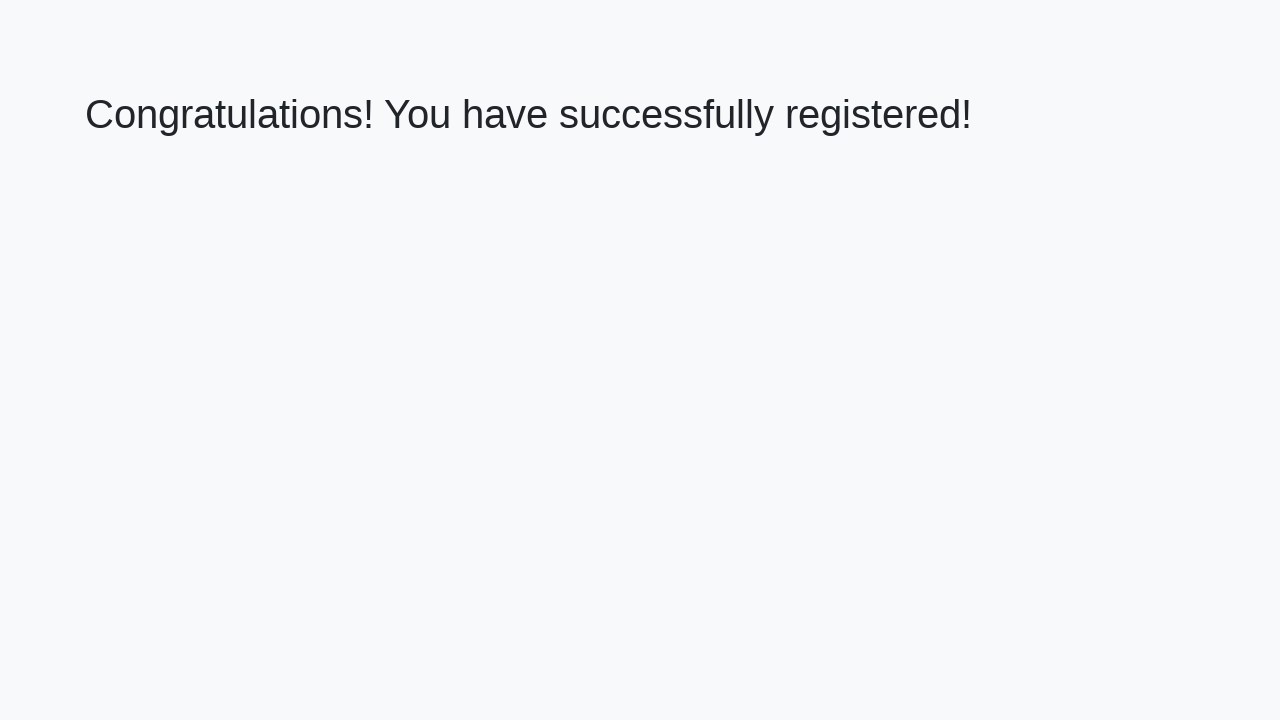